Tests marking individual todo items as complete by clicking their checkboxes

Starting URL: https://demo.playwright.dev/todomvc

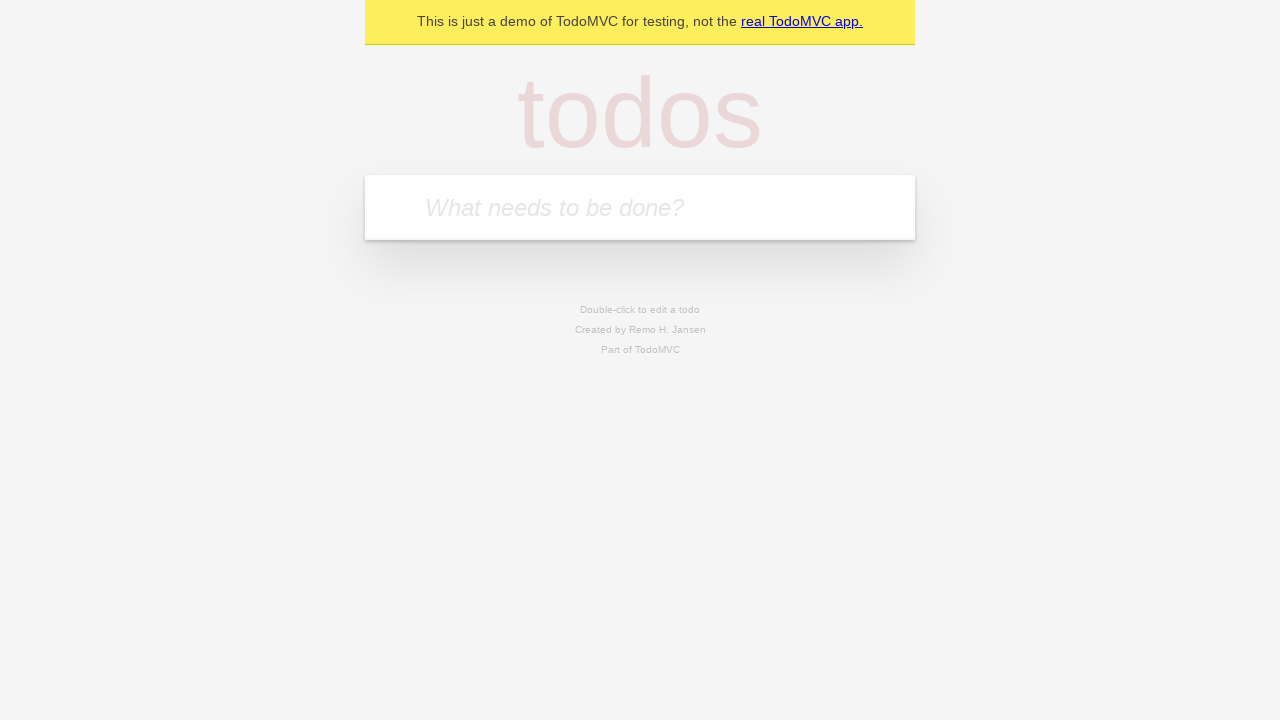

Located the 'What needs to be done?' input field
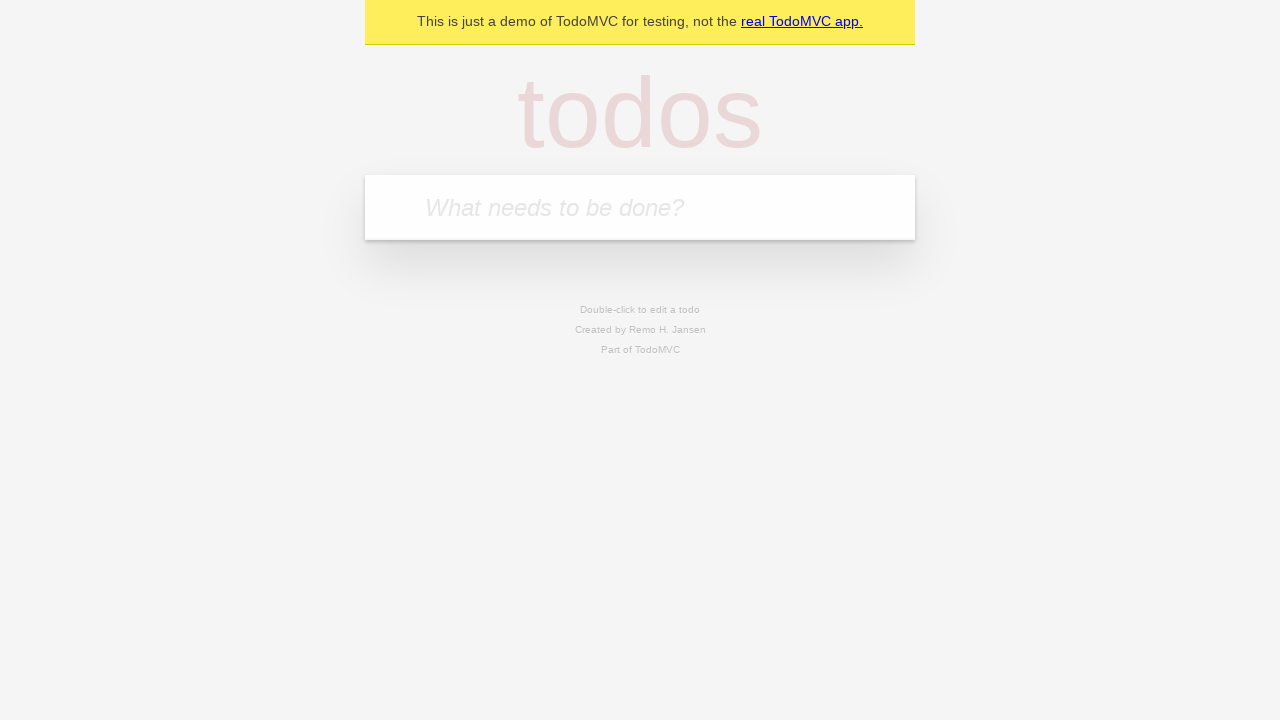

Filled input with 'buy some cheese' on internal:attr=[placeholder="What needs to be done?"i]
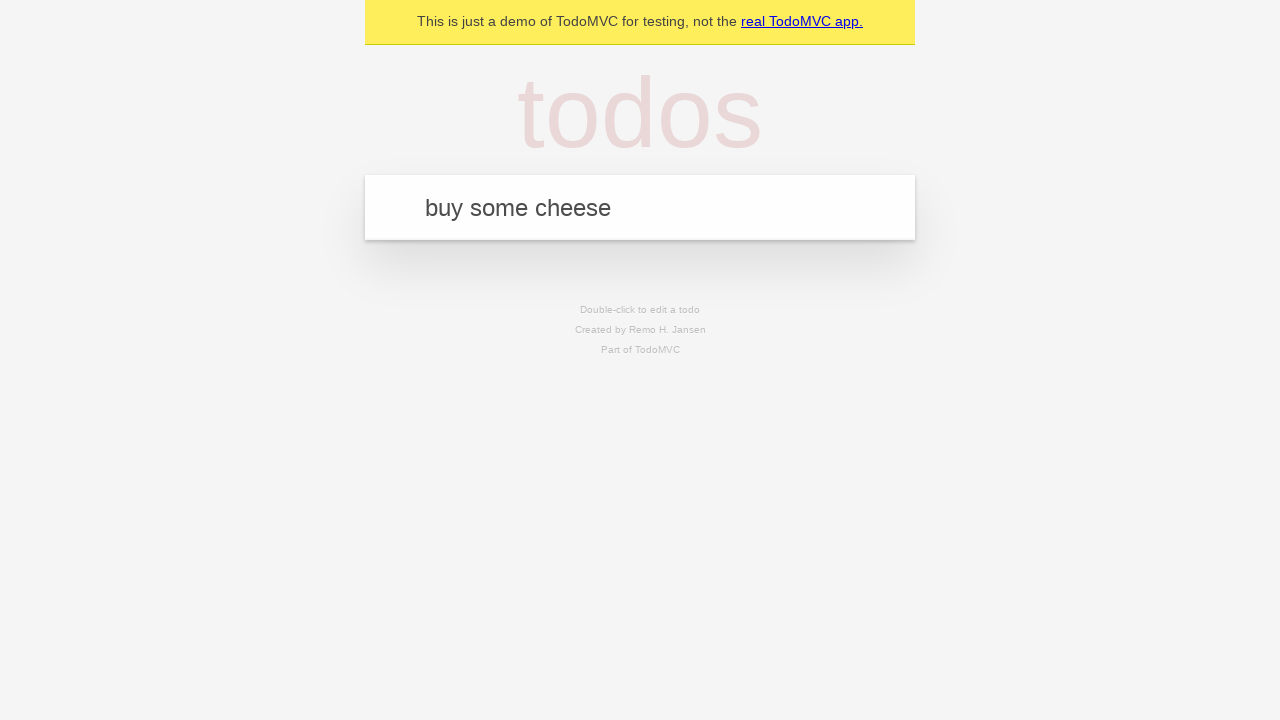

Pressed Enter to create first todo item on internal:attr=[placeholder="What needs to be done?"i]
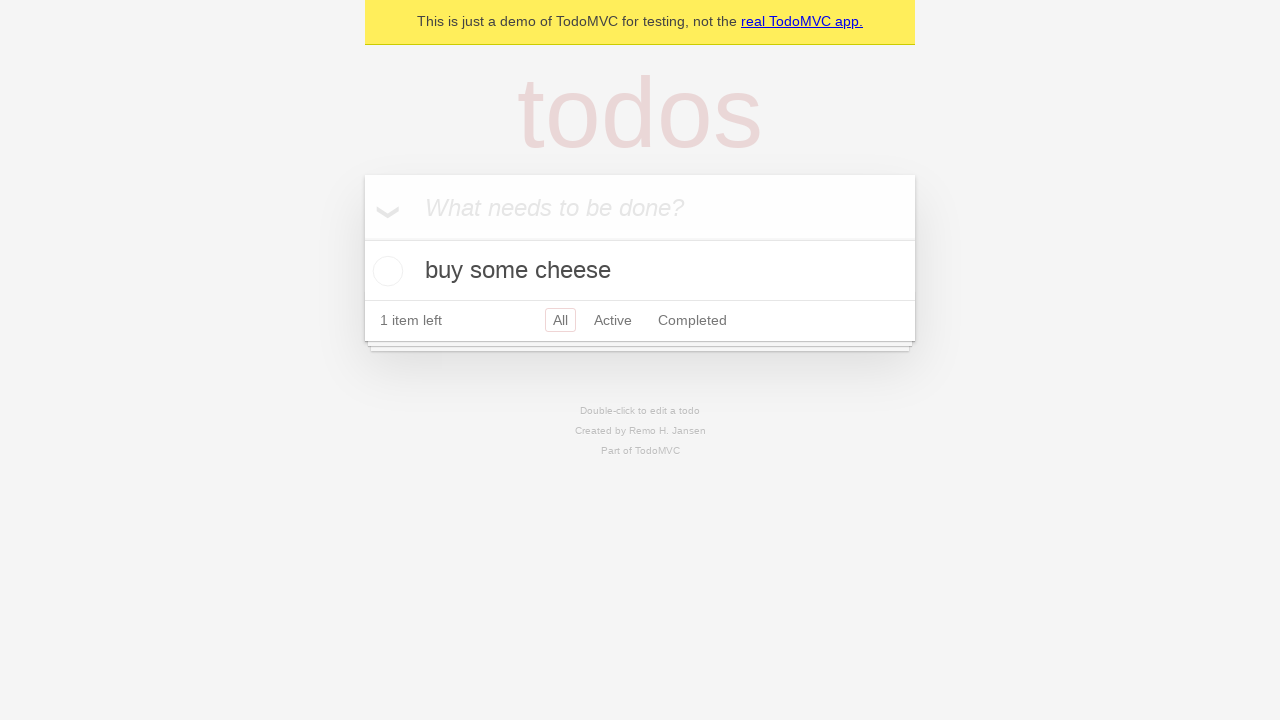

Filled input with 'feed the cat' on internal:attr=[placeholder="What needs to be done?"i]
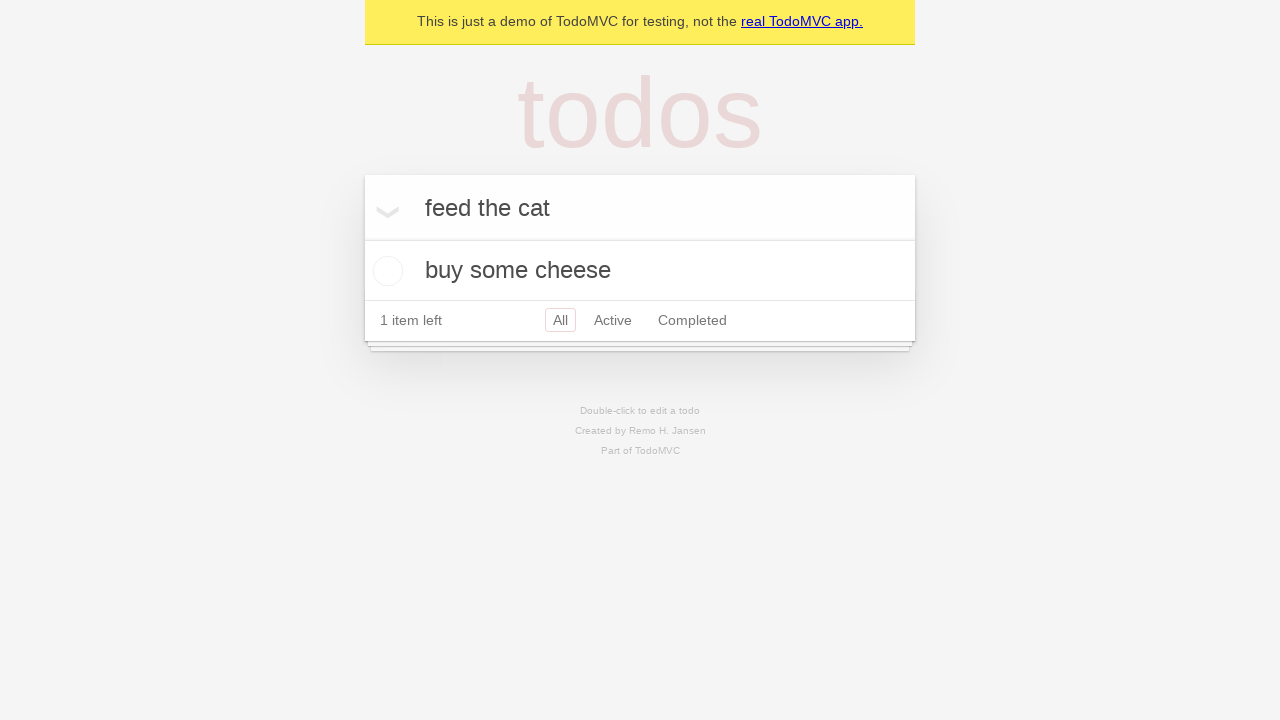

Pressed Enter to create second todo item on internal:attr=[placeholder="What needs to be done?"i]
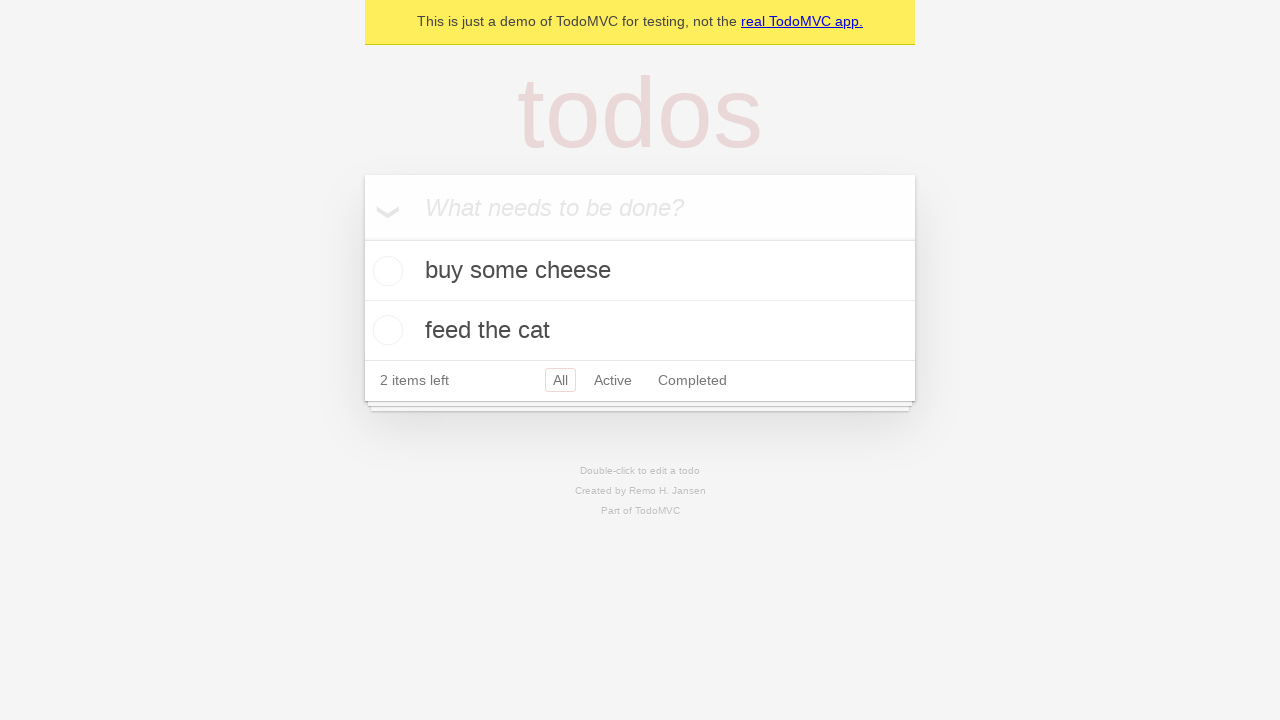

Located first todo item
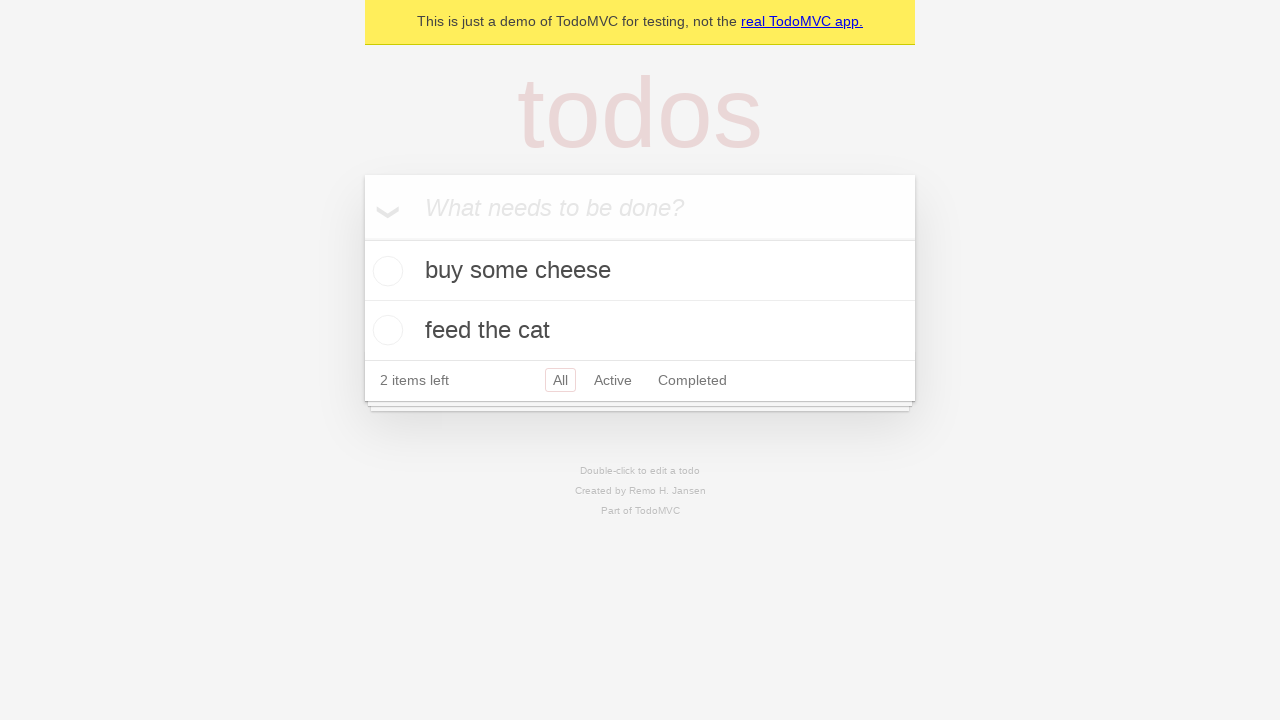

Marked first todo item 'buy some cheese' as complete at (385, 271) on internal:testid=[data-testid="todo-item"s] >> nth=0 >> internal:role=checkbox
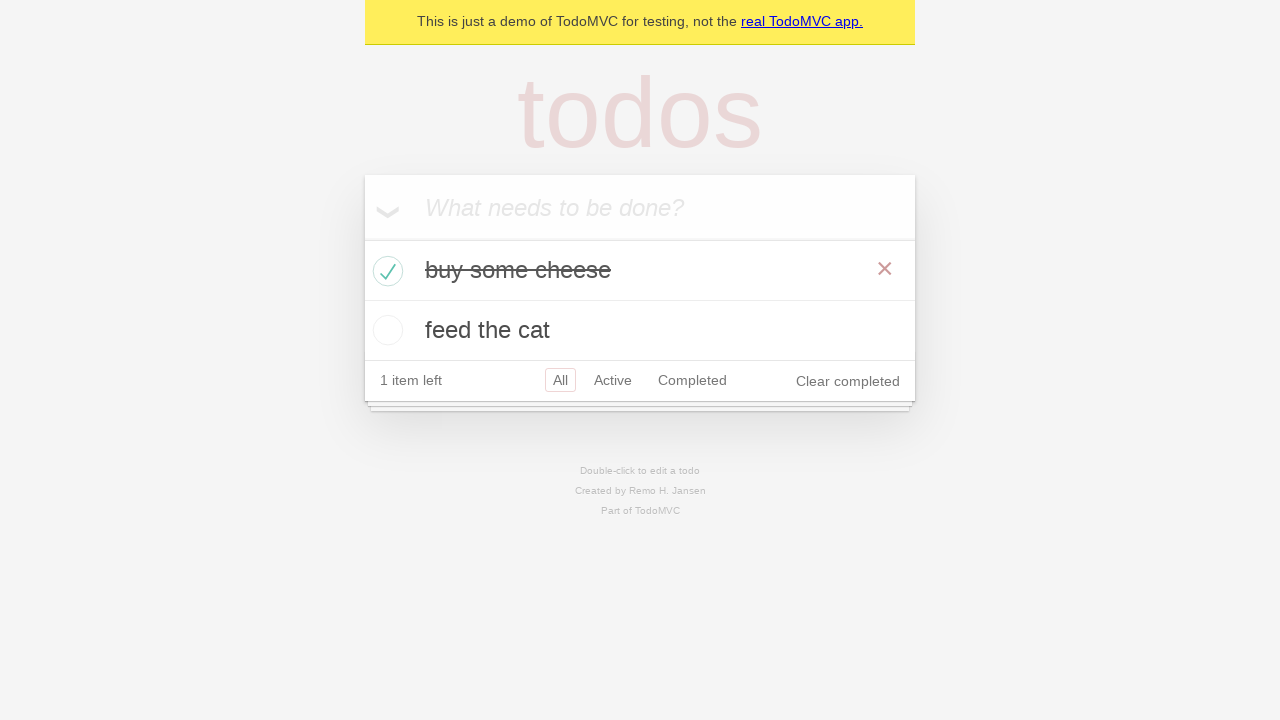

Located second todo item
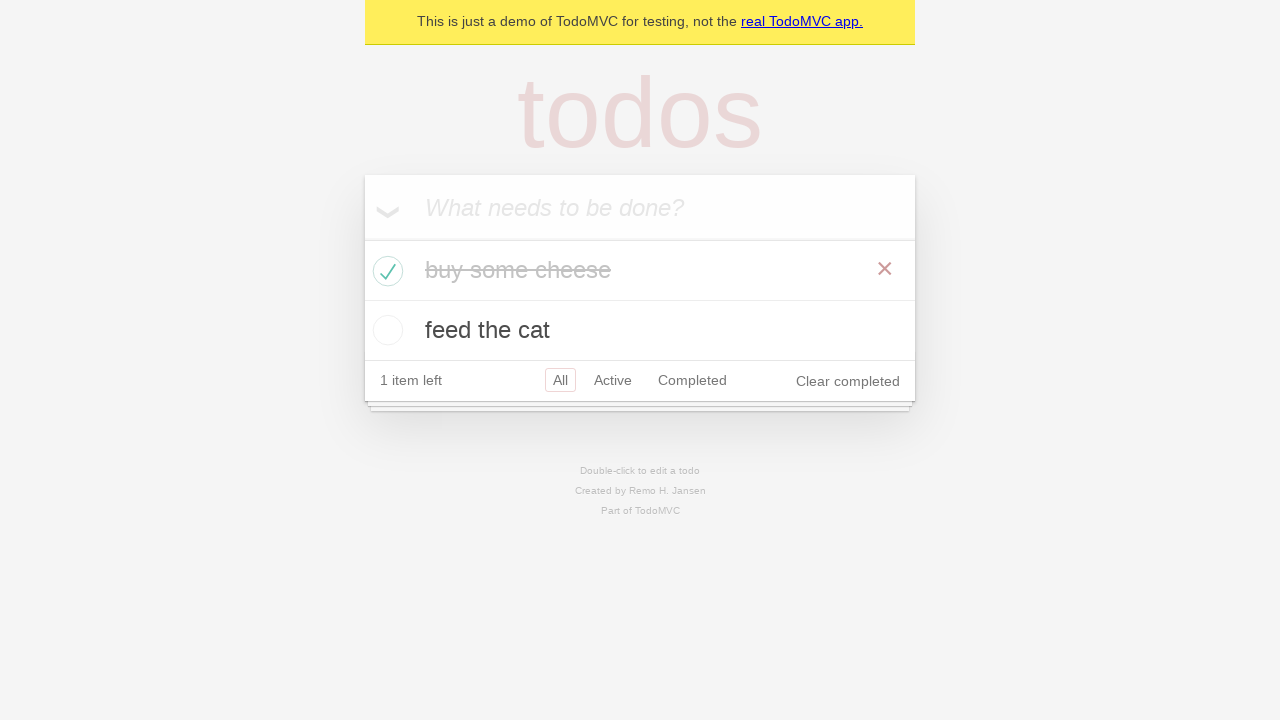

Marked second todo item 'feed the cat' as complete at (385, 330) on internal:testid=[data-testid="todo-item"s] >> nth=1 >> internal:role=checkbox
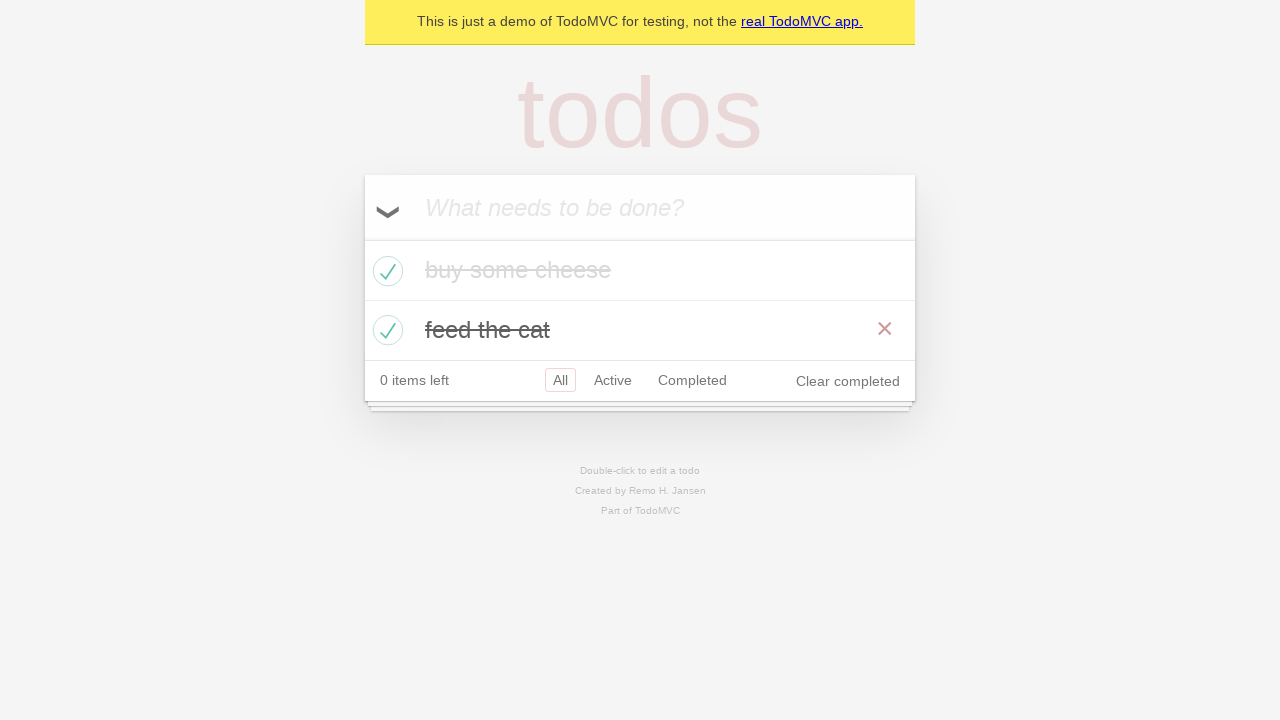

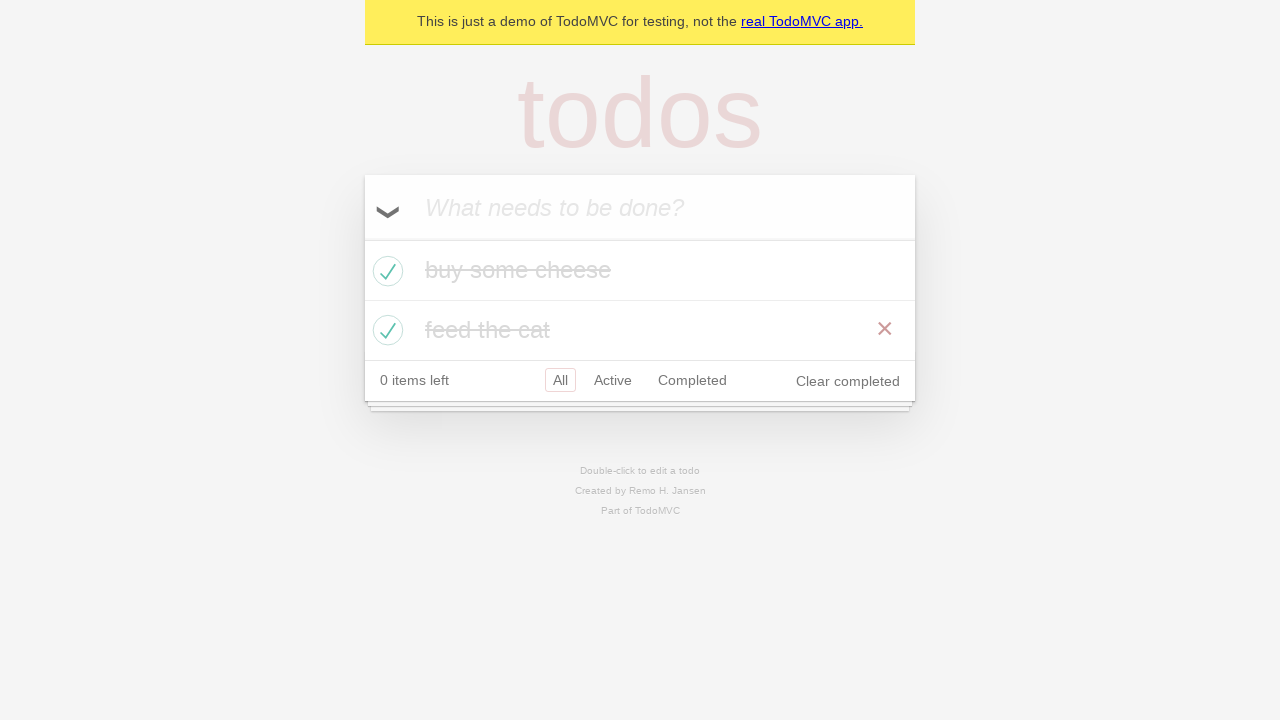